Tests XPath locator strategies by navigating to buttons using parent-child and sibling traversal, then verifying the button text is accessible

Starting URL: https://rahulshettyacademy.com/AutomationPractice/

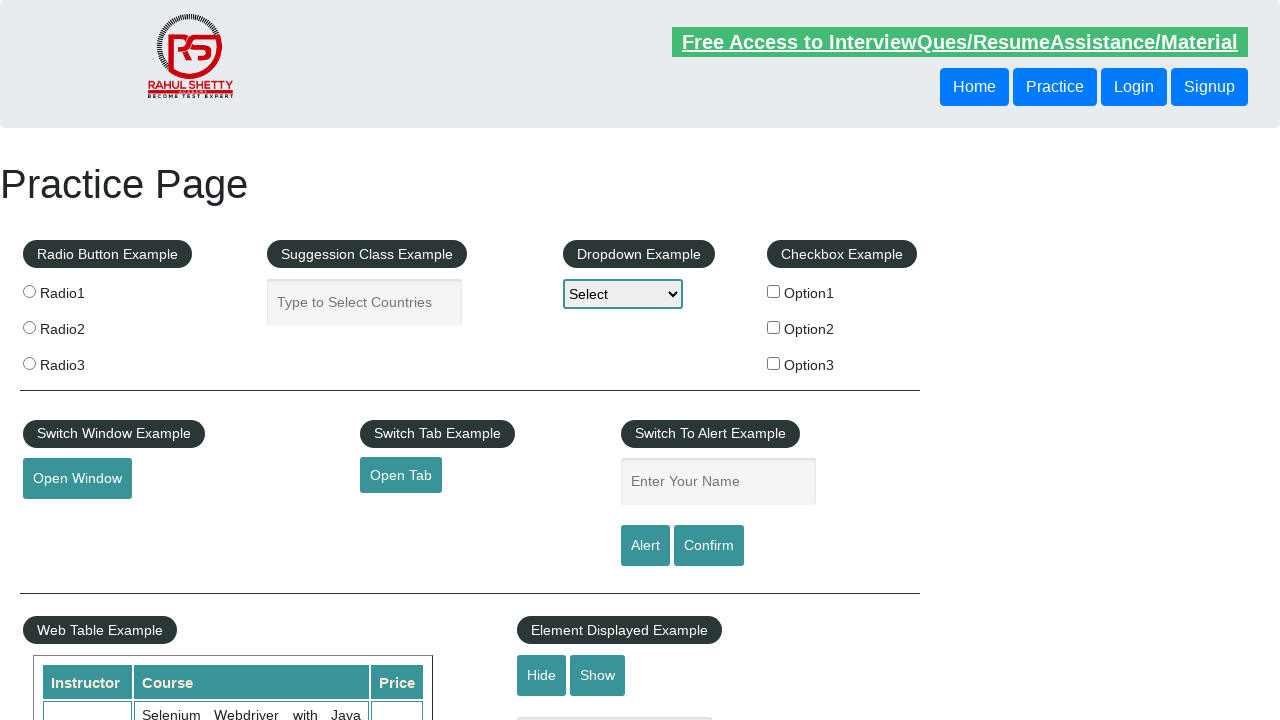

Located second button in header using sibling traversal XPath
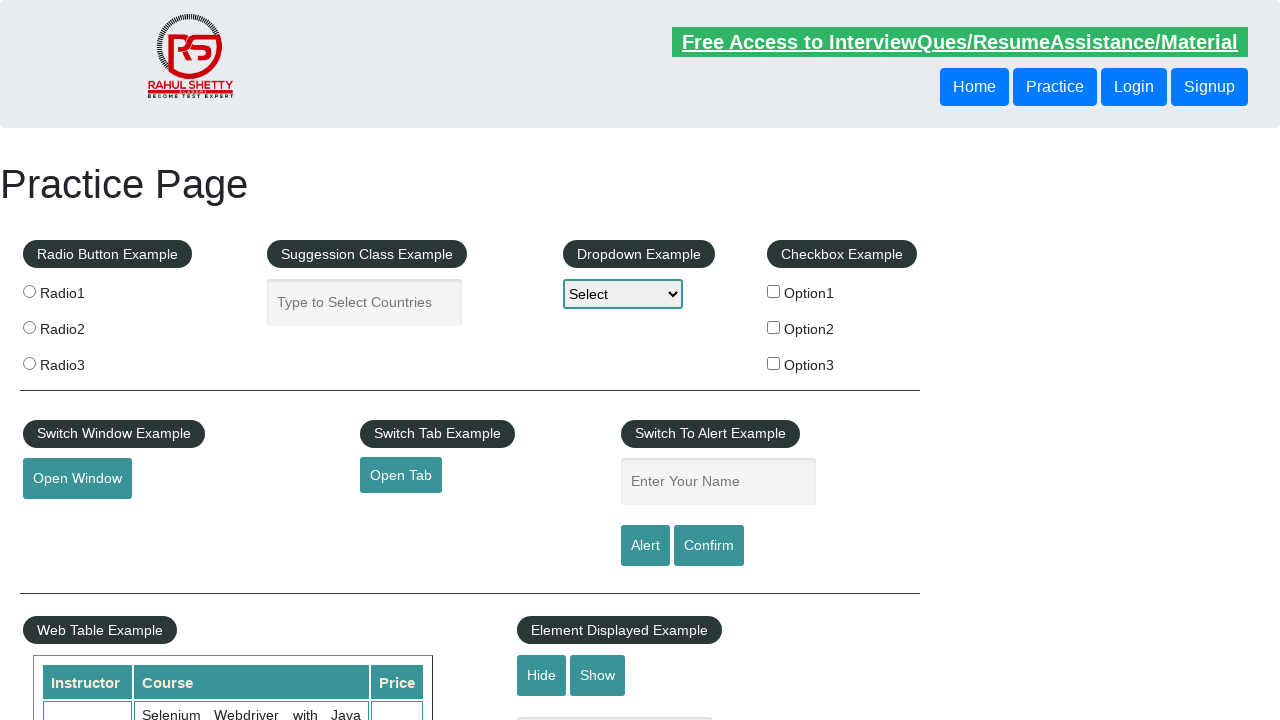

Waited for second button to become visible
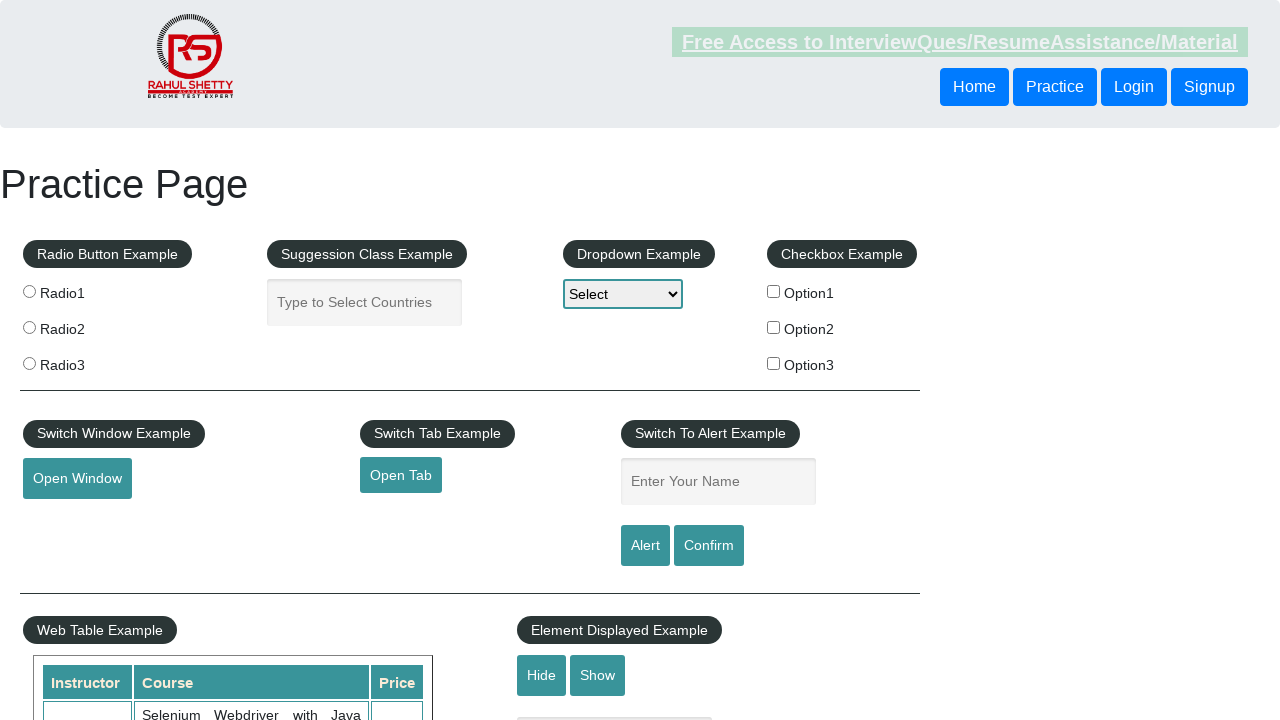

Retrieved and printed text content of second button
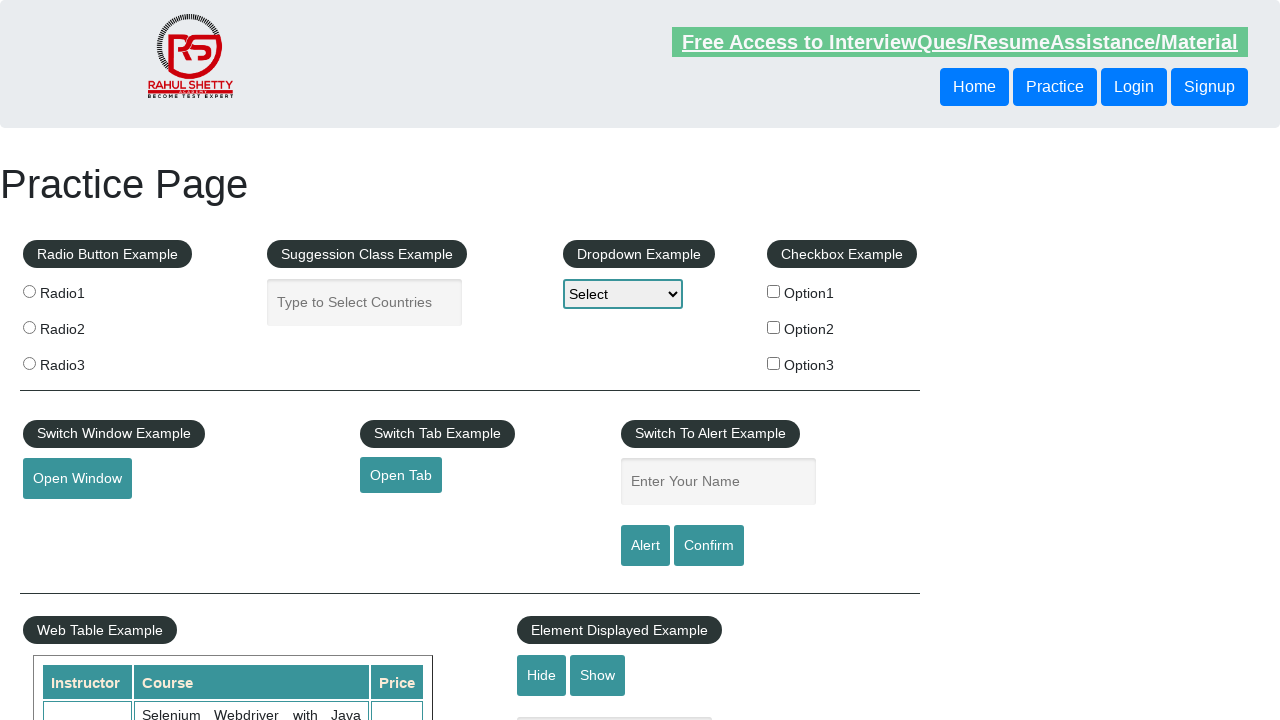

Located third button in header using parent-child traversal XPath
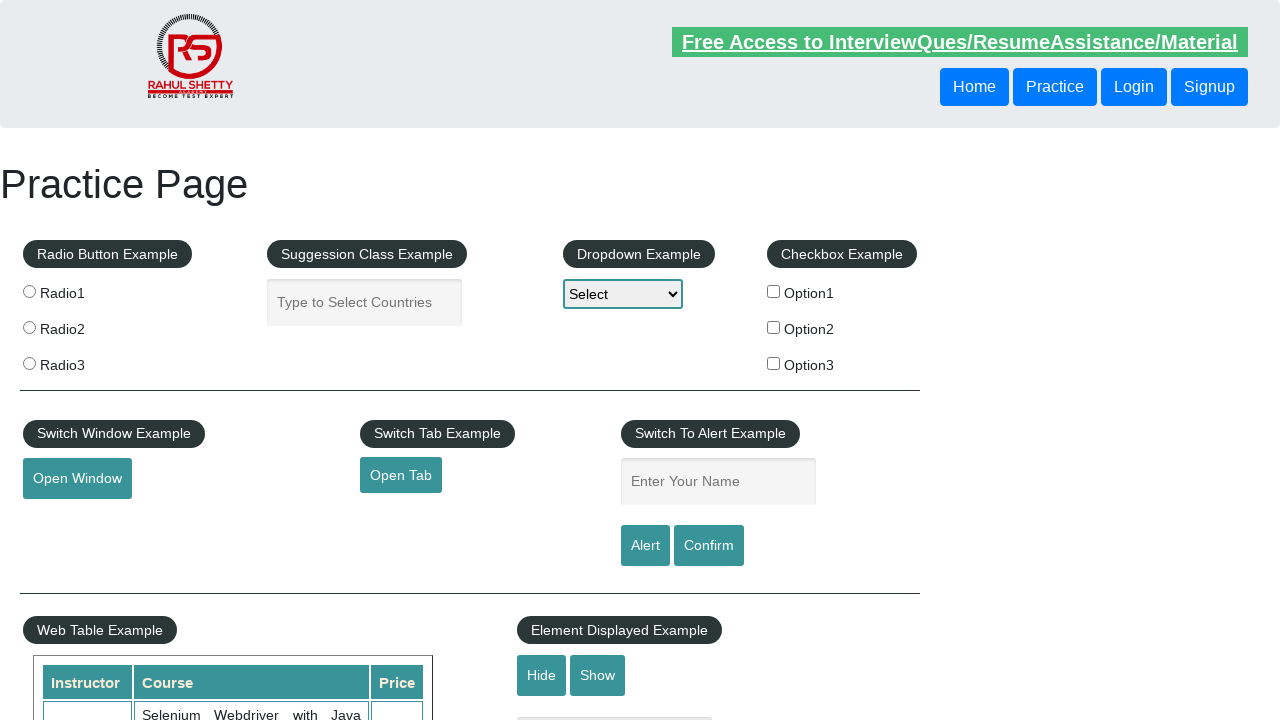

Retrieved and printed text content of third button
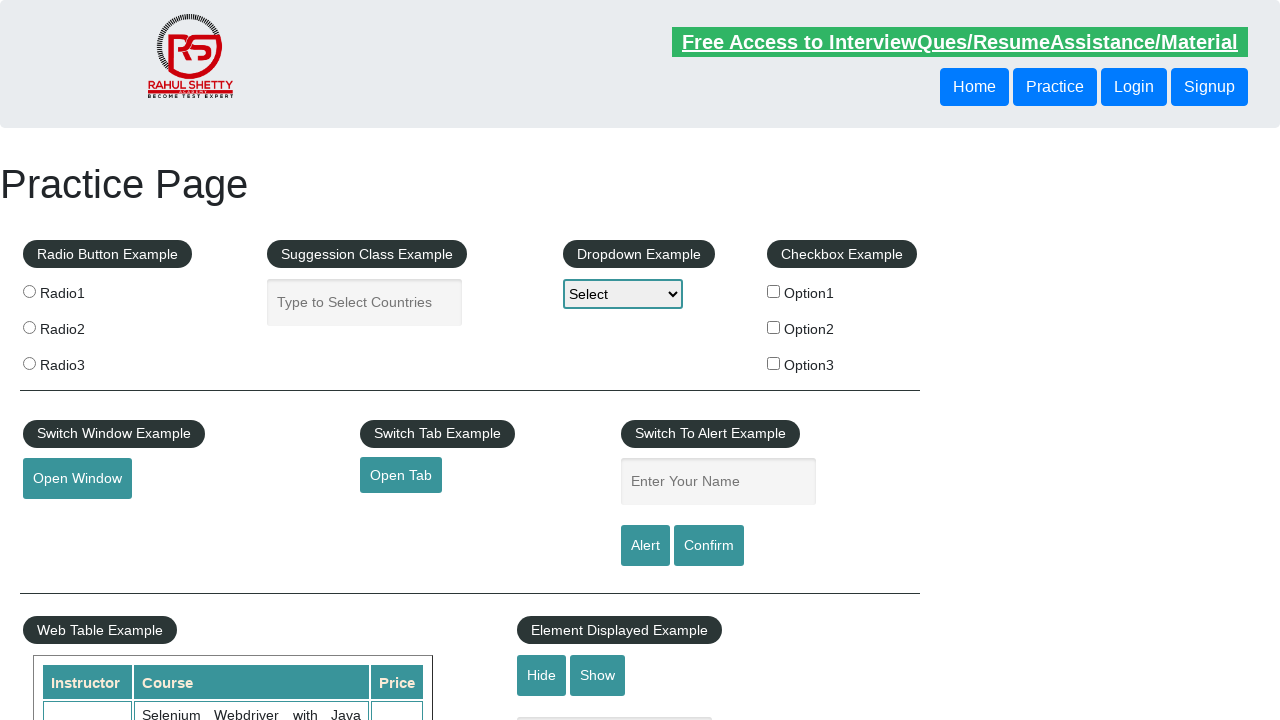

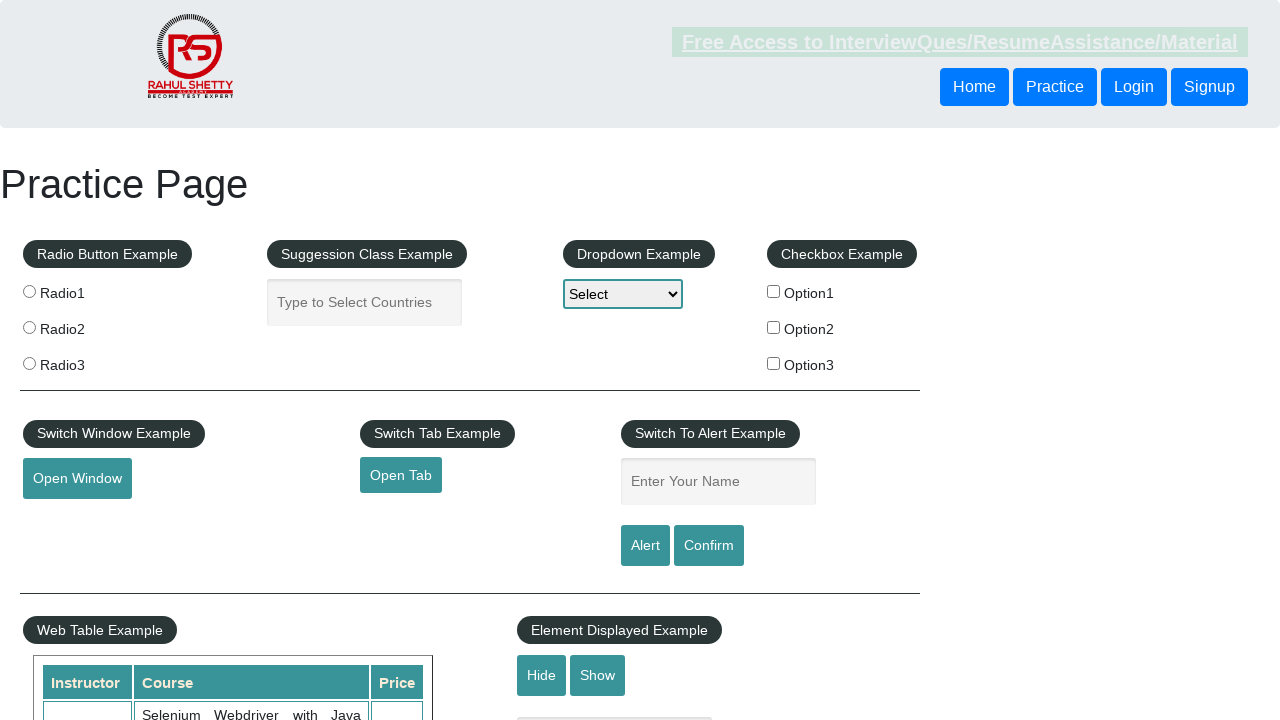